Tests drag and drop functionality by dragging a draggable element and dropping it onto a droppable target element on a test automation practice page.

Starting URL: https://testautomationpractice.blogspot.com/

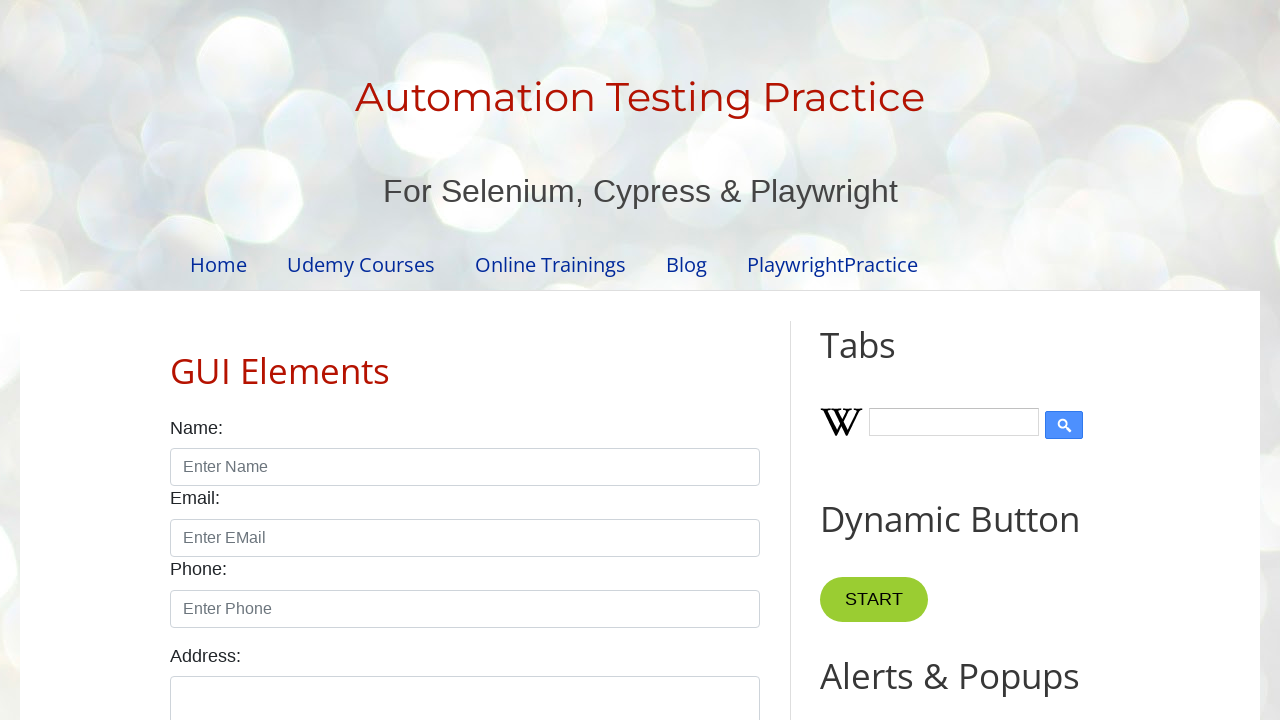

Scrolled down 500 pixels to reveal drag and drop elements
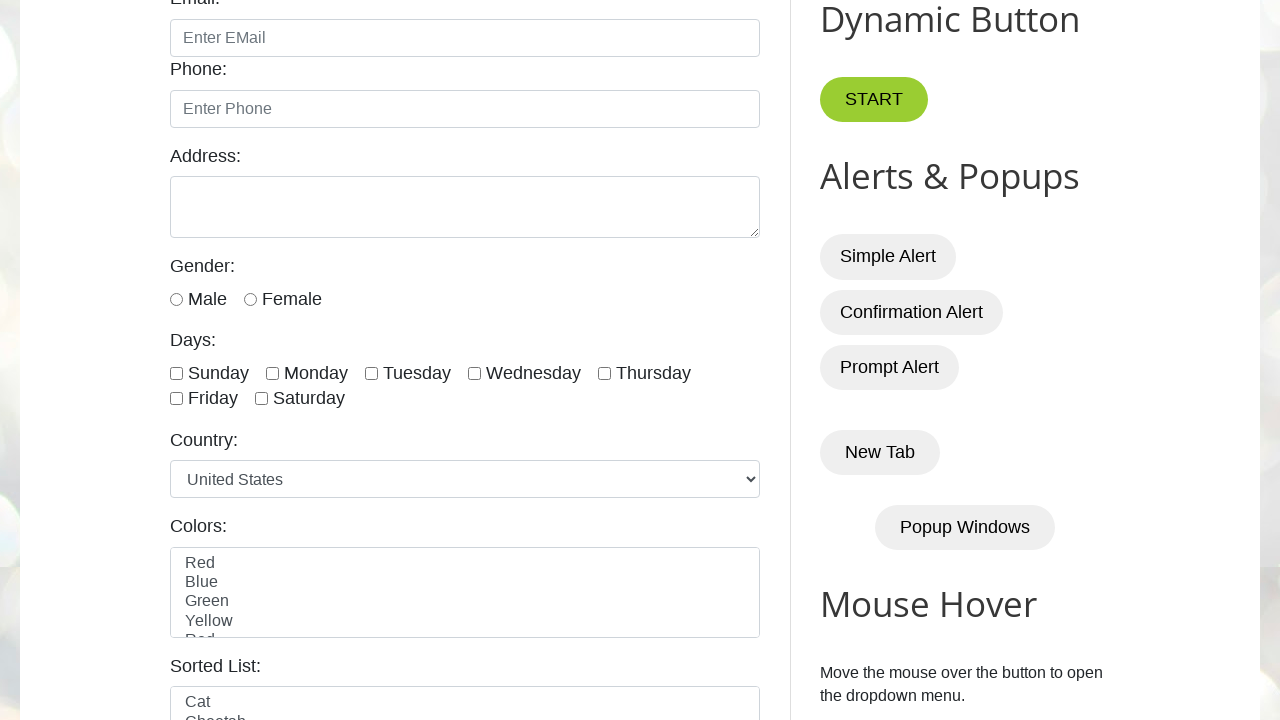

Draggable element (#draggable) is now visible
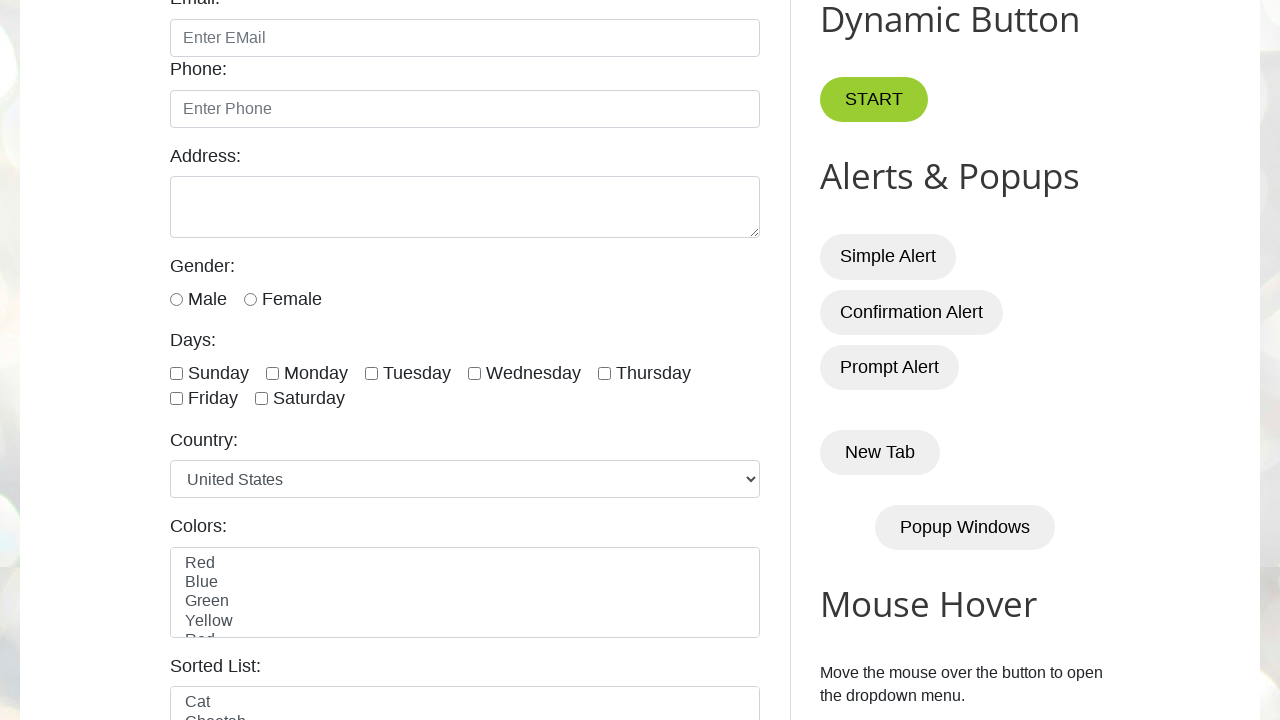

Droppable target element (#droppable) is now visible
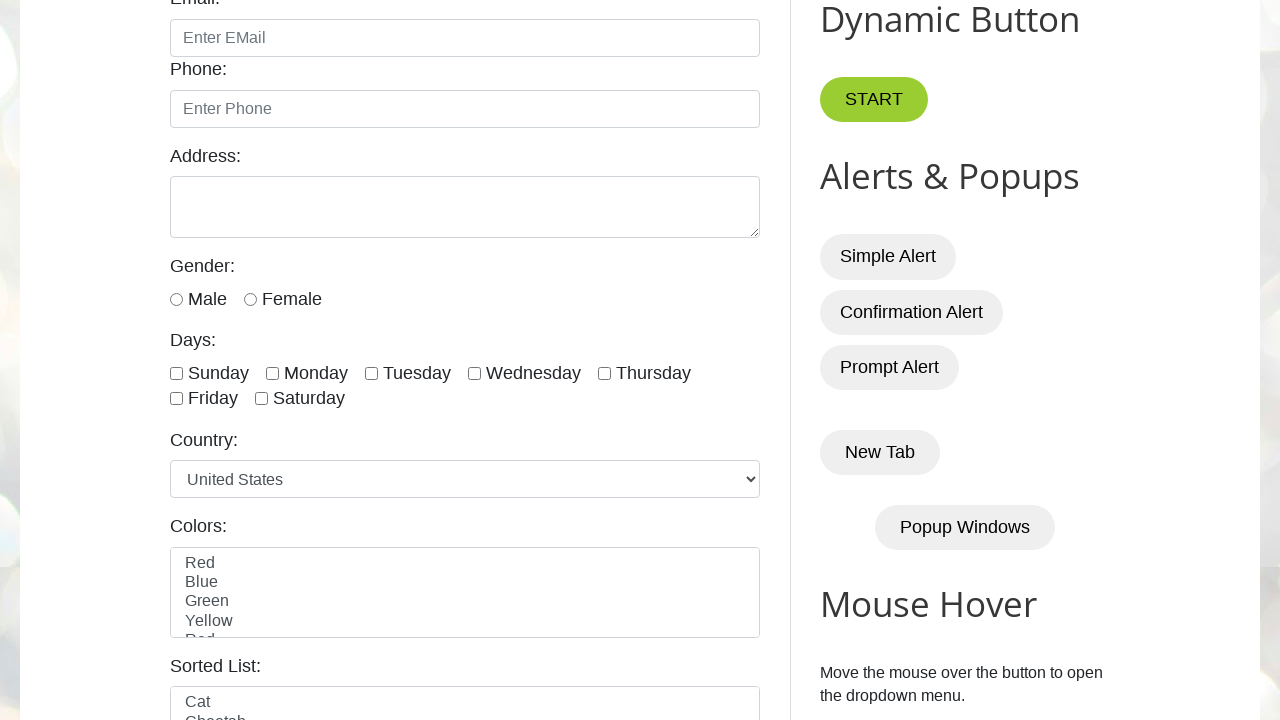

Dragged the draggable element and dropped it onto the droppable target at (1015, 386)
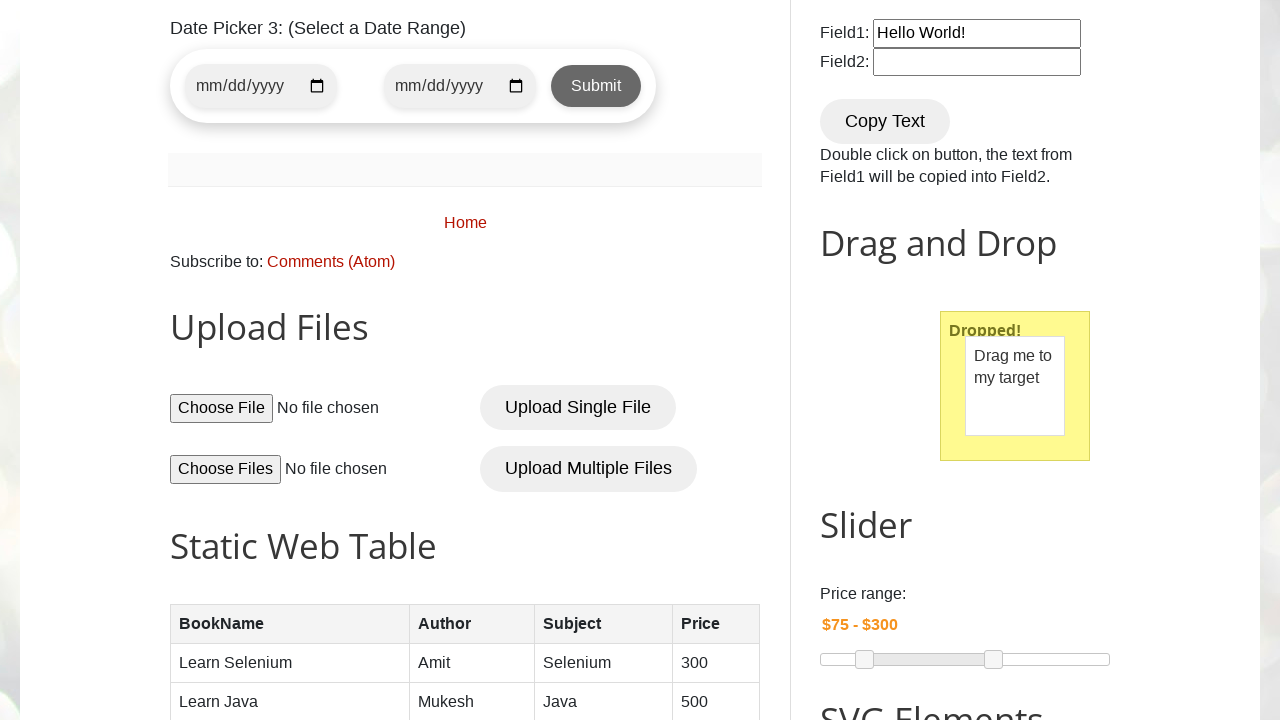

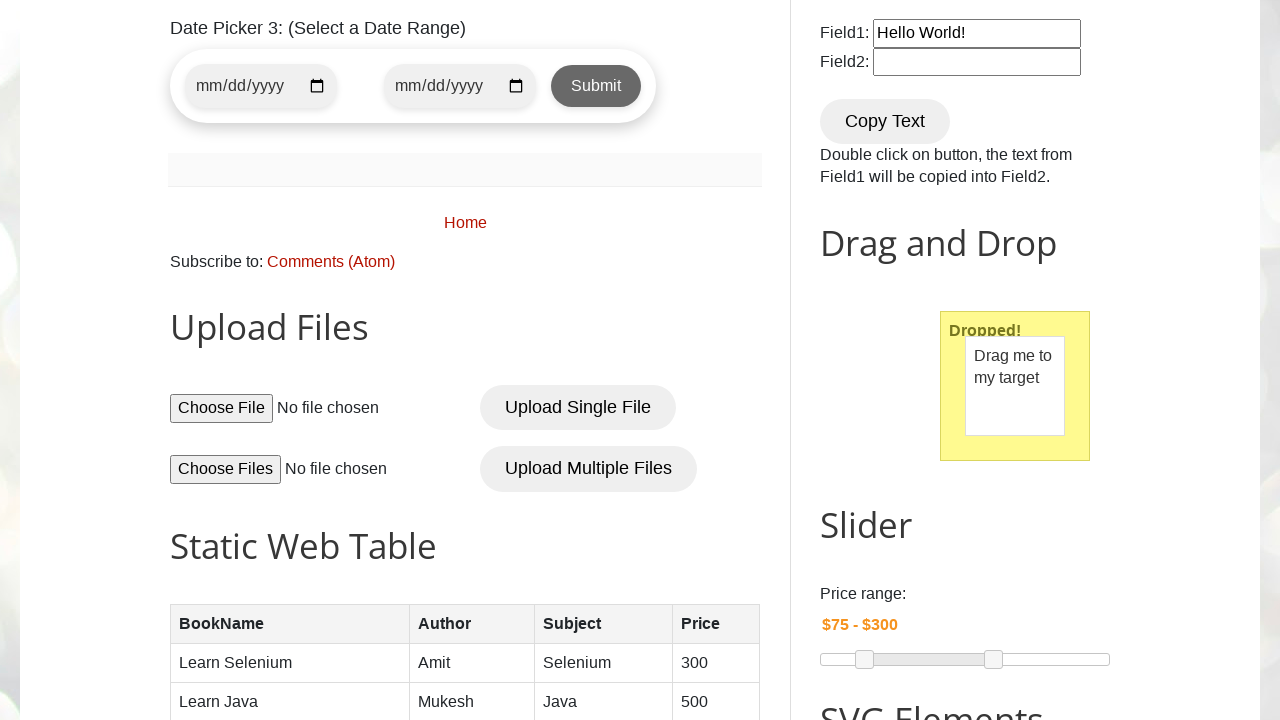